Tests checkbox functionality by verifying initial states, selecting the first checkbox, and unselecting the second checkbox

Starting URL: https://the-internet.herokuapp.com/checkboxes

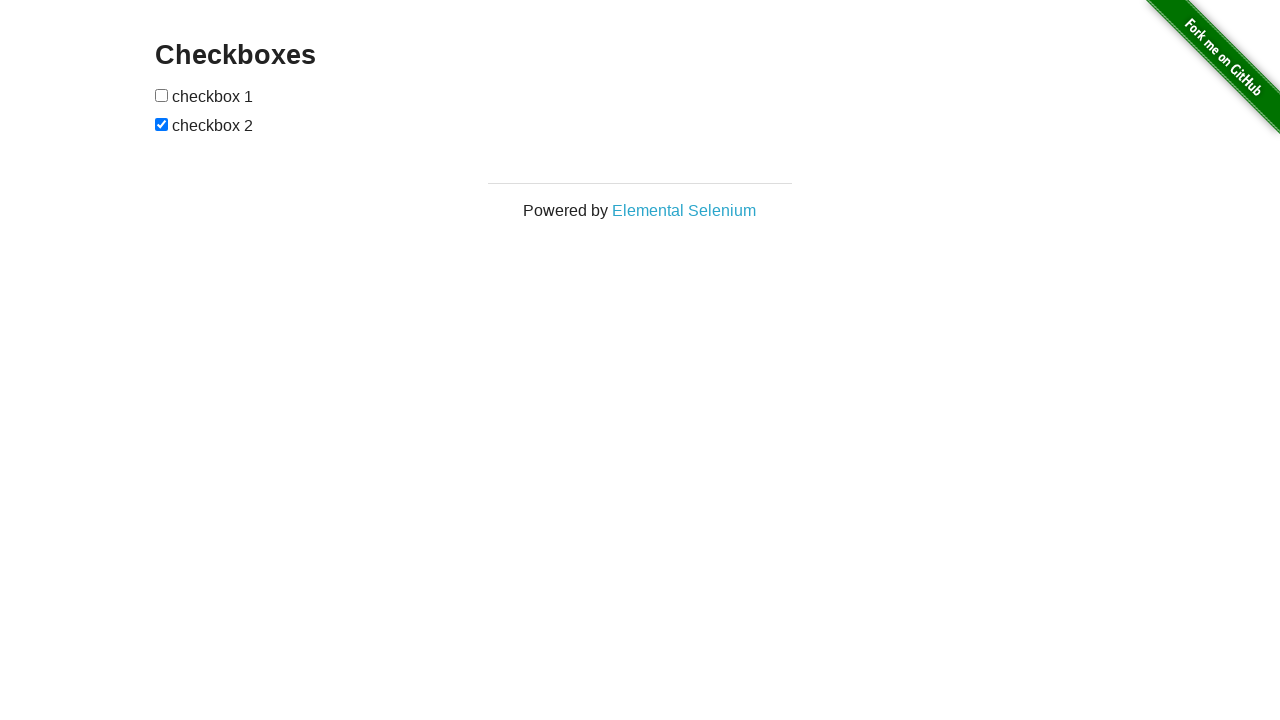

Navigated to checkboxes page
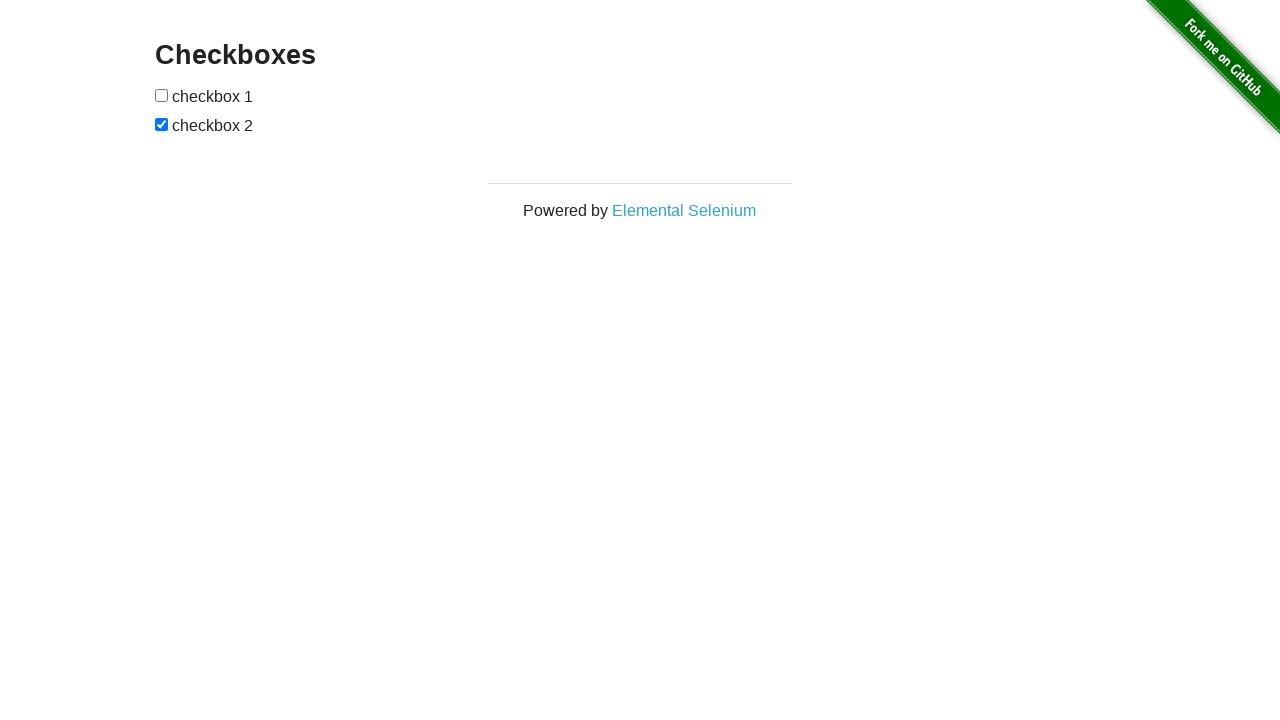

Located all checkboxes on the page
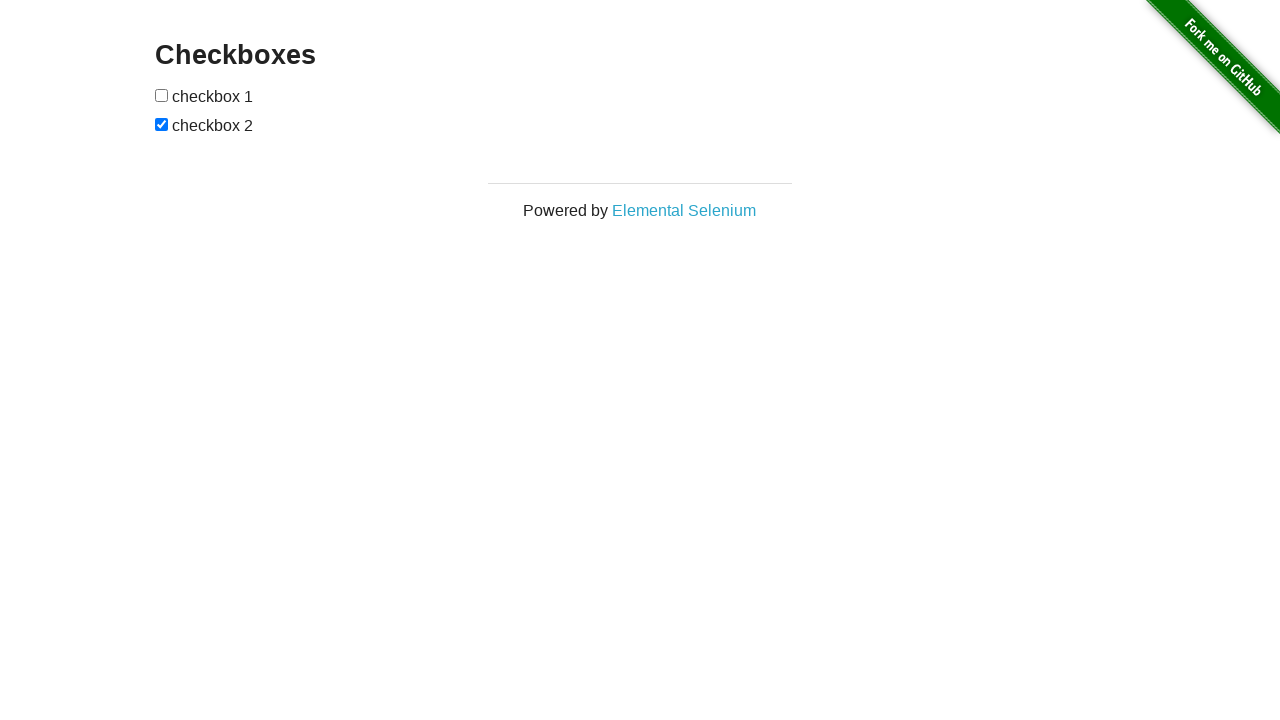

Verified first checkbox is not selected initially
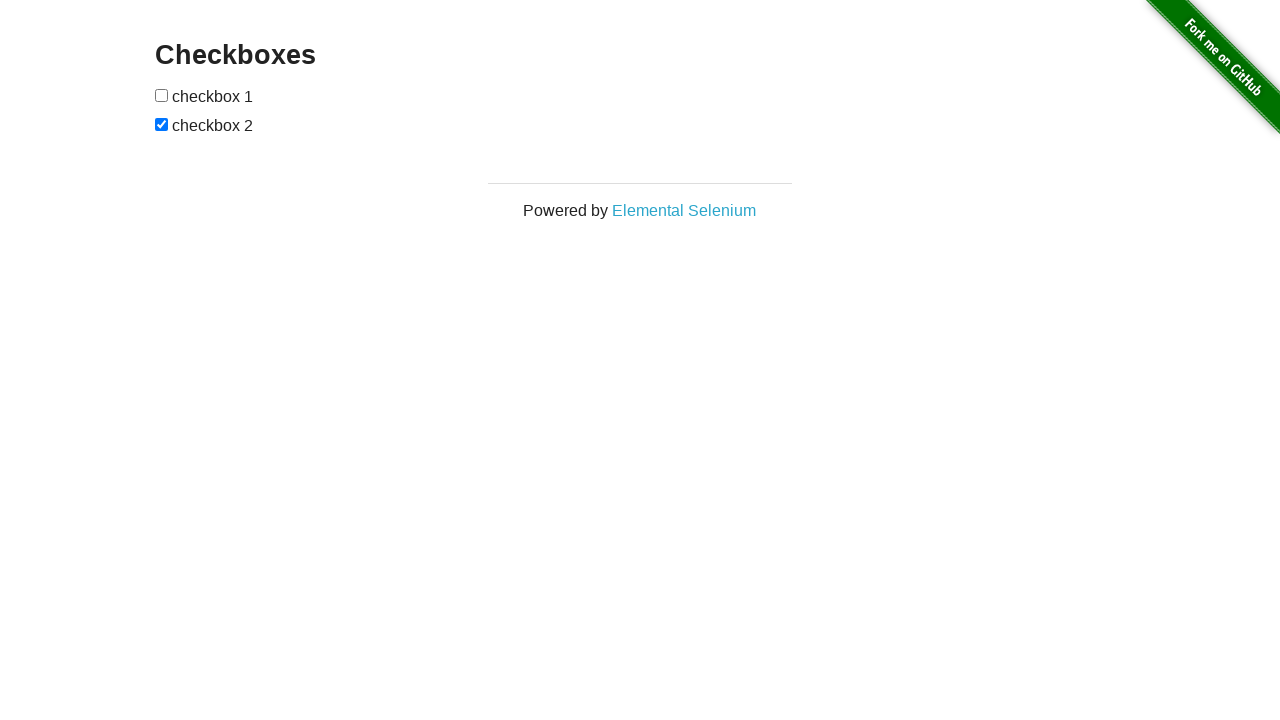

Clicked first checkbox to select it at (162, 95) on input[type="checkbox"] >> nth=0
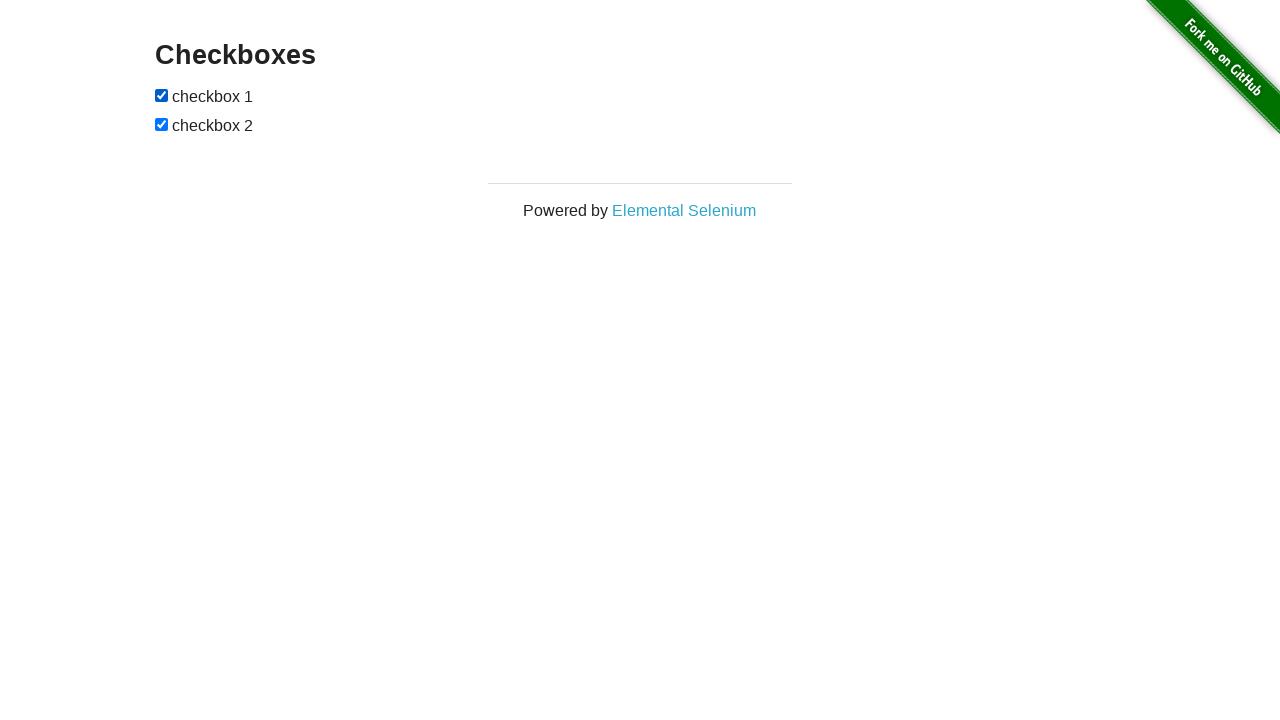

Verified second checkbox is selected initially
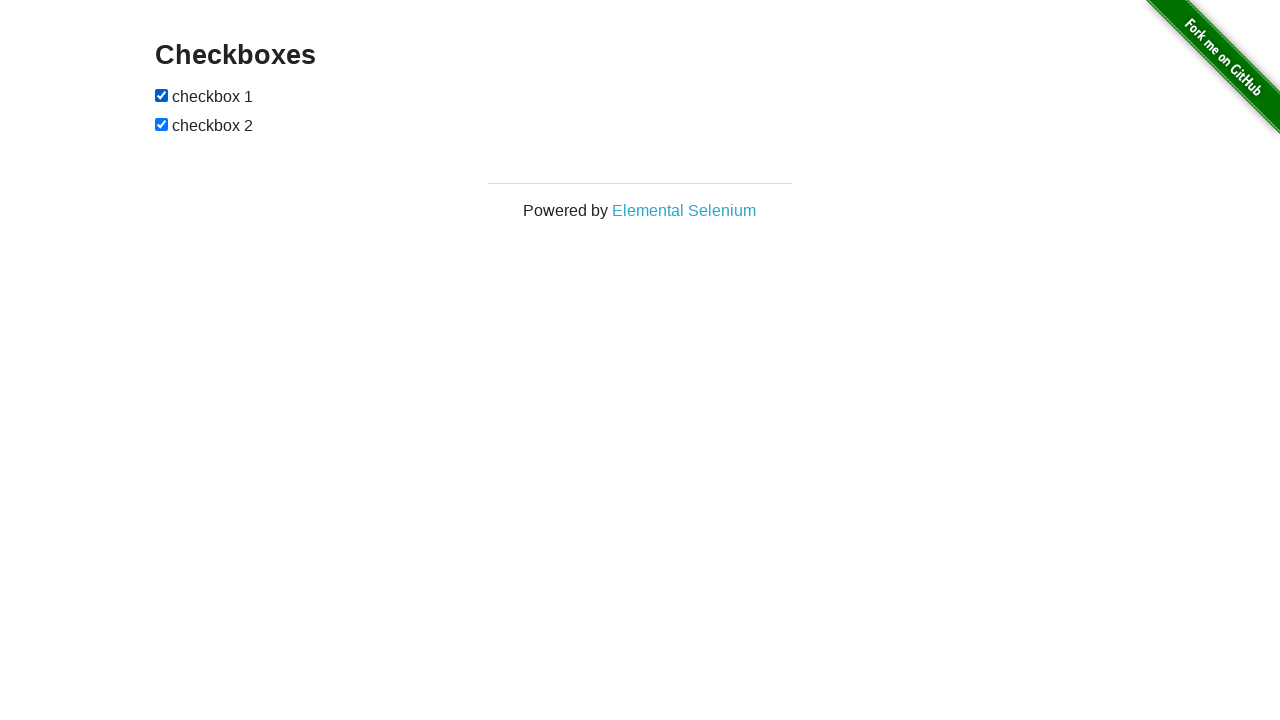

Clicked second checkbox to unselect it at (162, 124) on input[type="checkbox"] >> nth=1
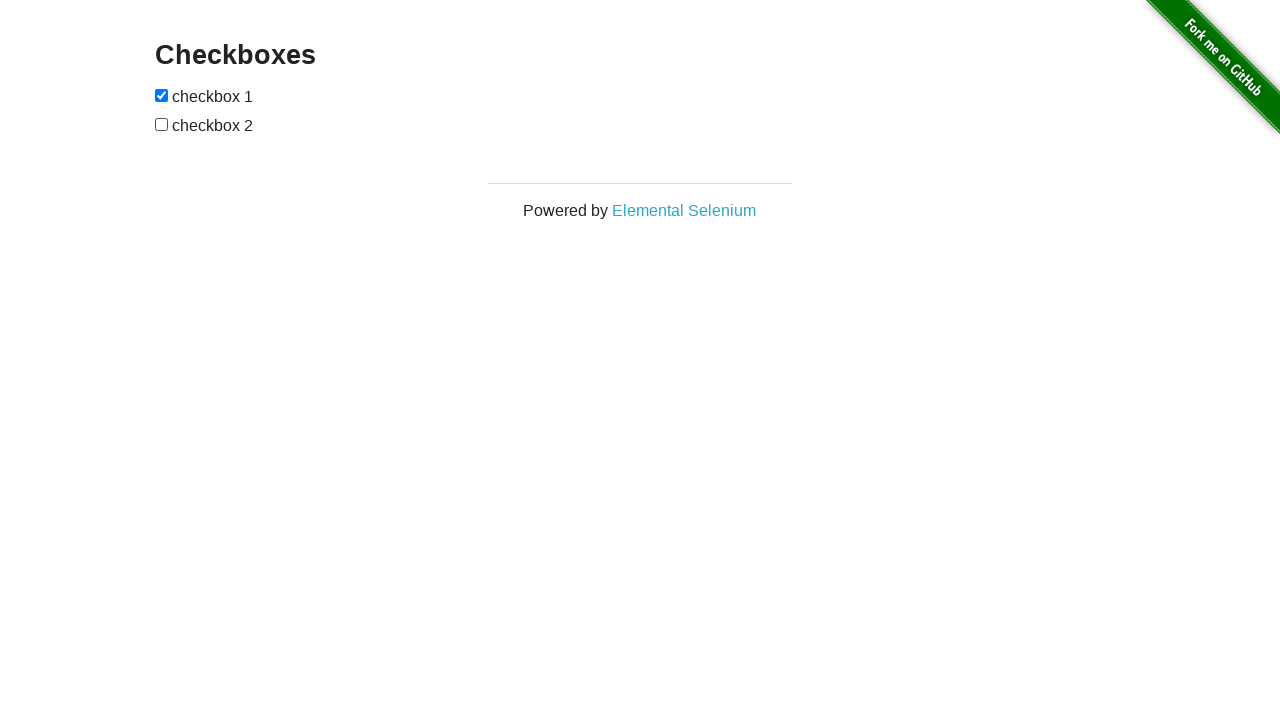

Verified first checkbox is now selected
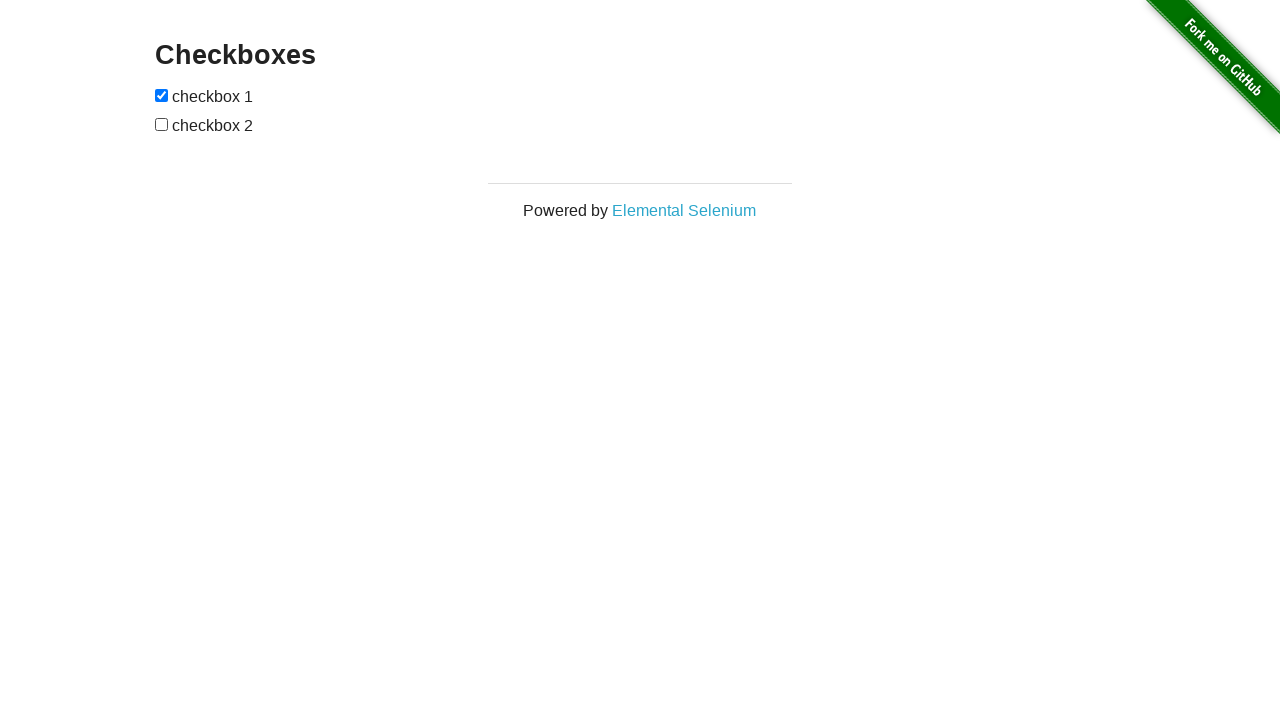

Verified second checkbox is now unselected
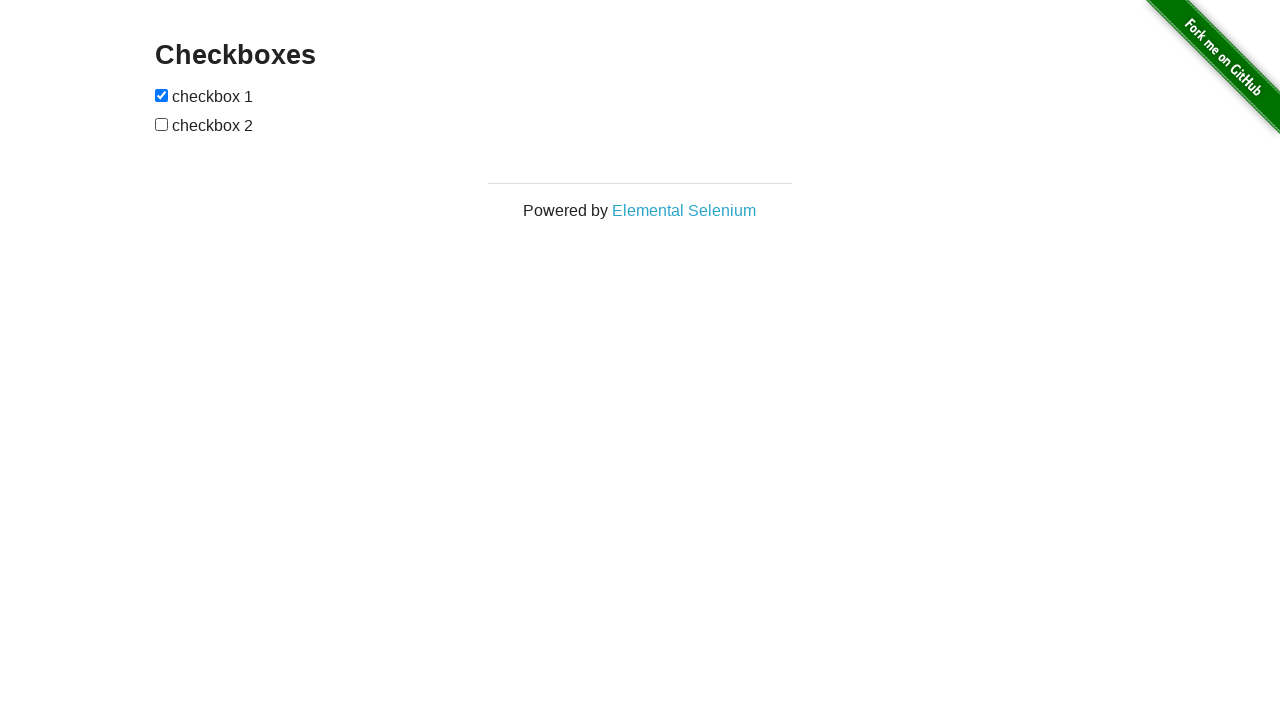

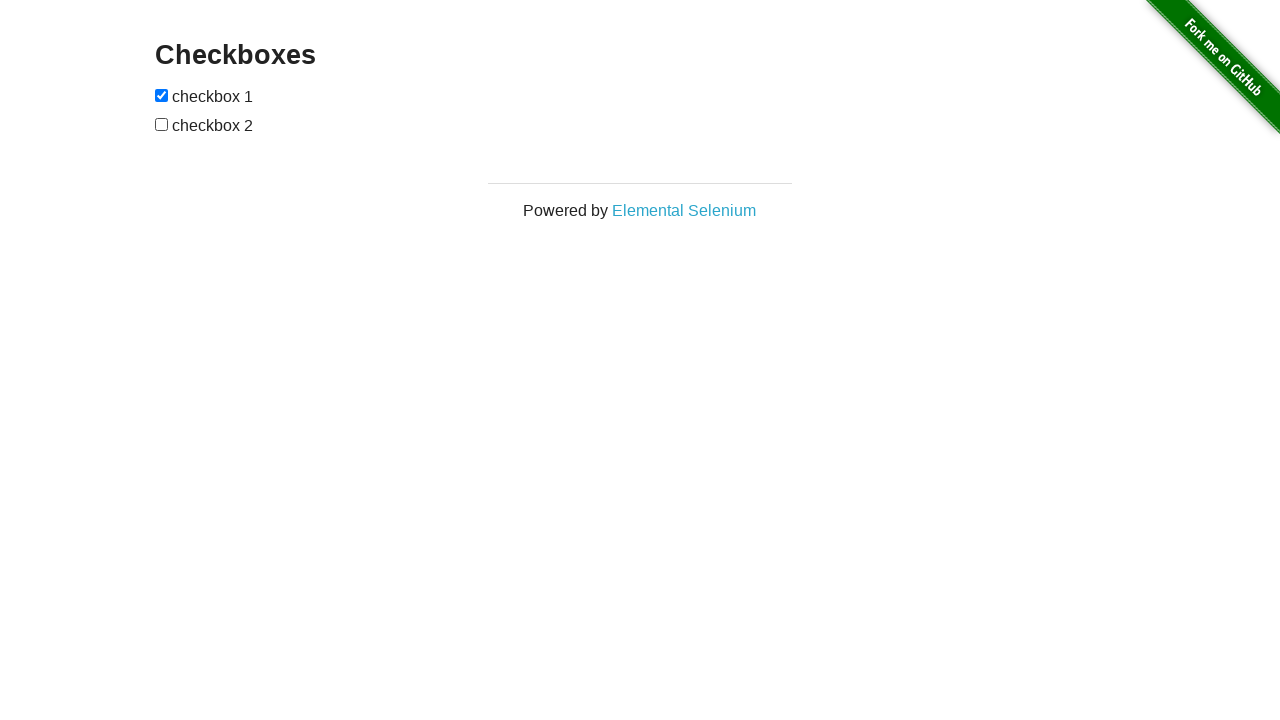